Tests right-click context menu functionality including hovering over menu items

Starting URL: https://swisnl.github.io/jQuery-contextMenu/demo.html

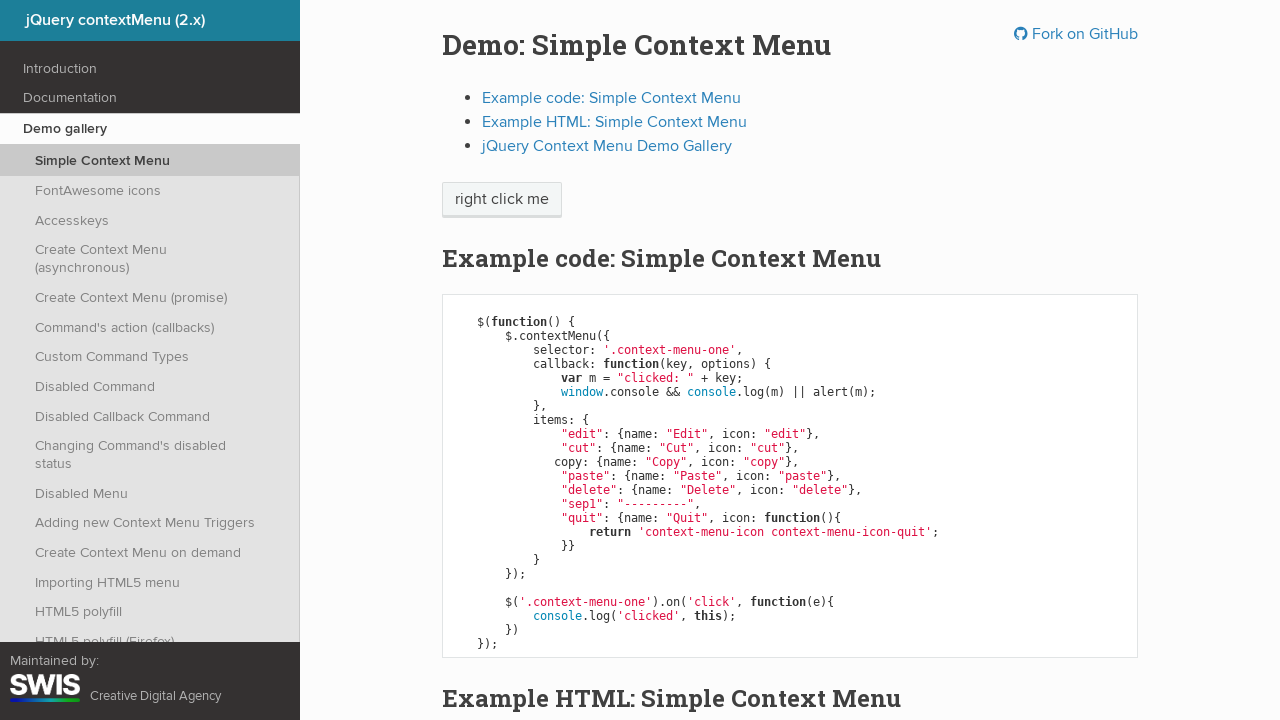

Right-clicked on context menu button at (502, 200) on span.context-menu-one
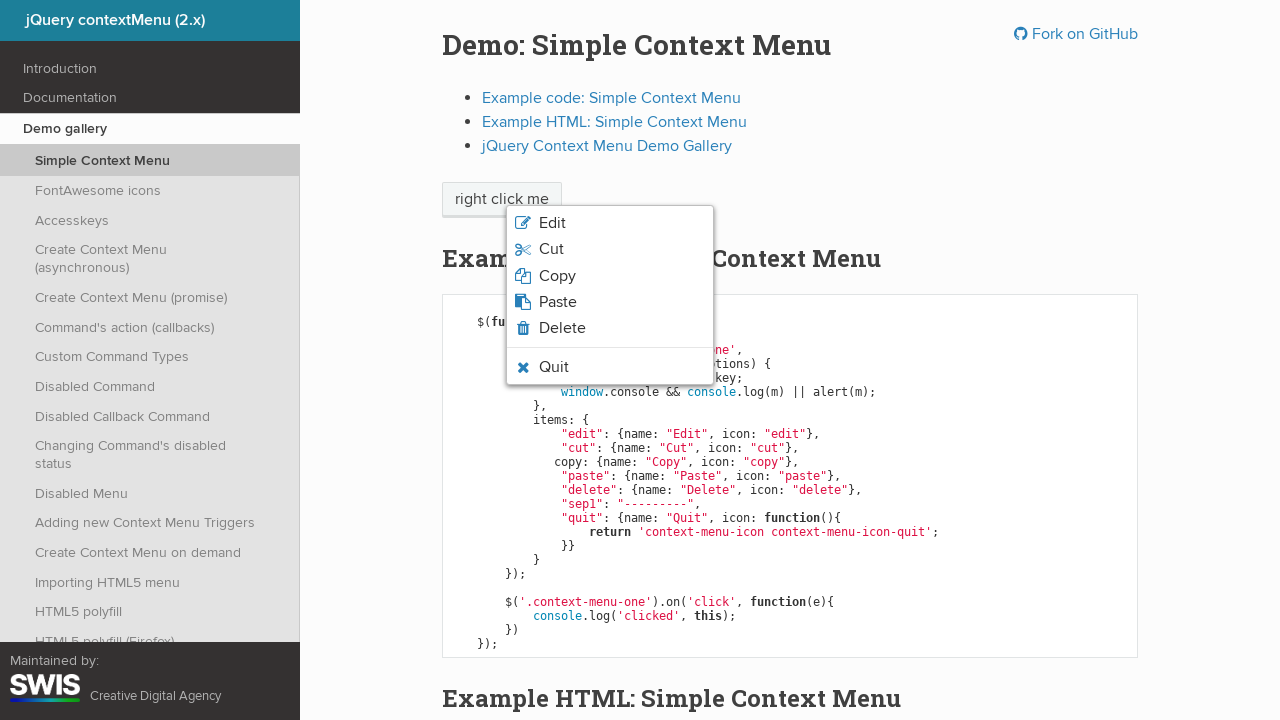

Context menu appeared with quit option visible
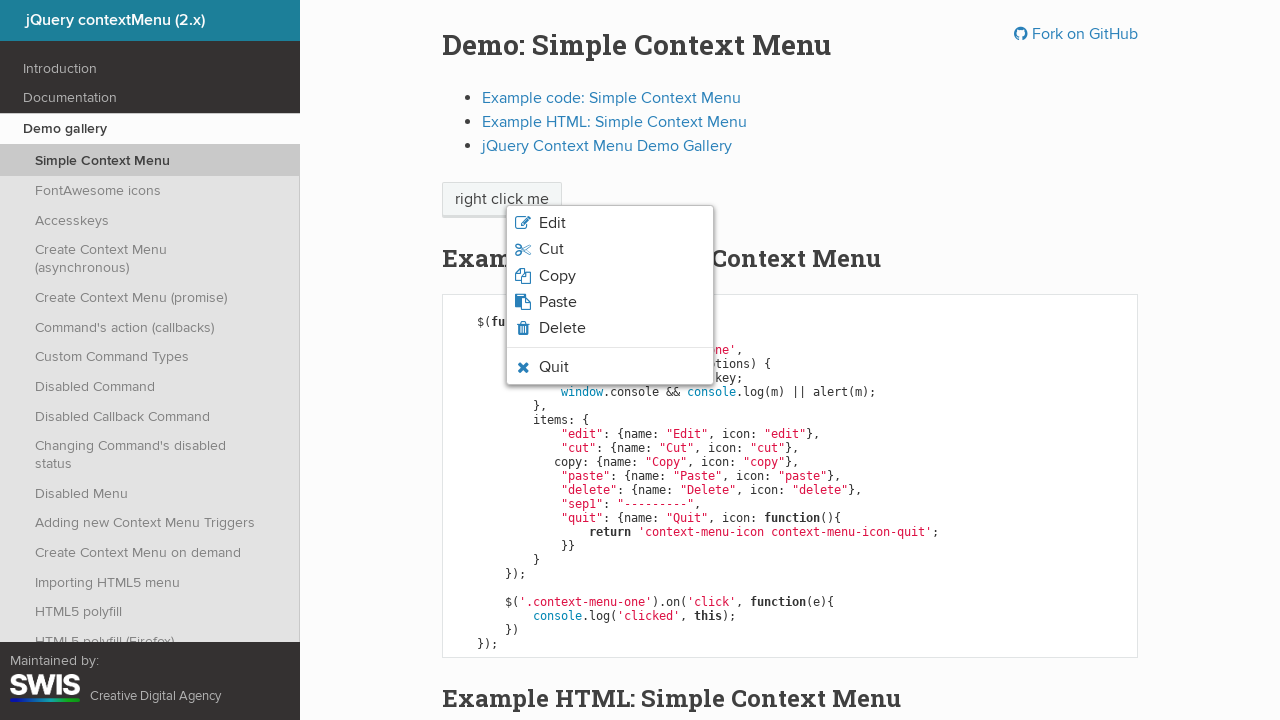

Hovered over quit menu item at (610, 367) on li.context-menu-icon-quit
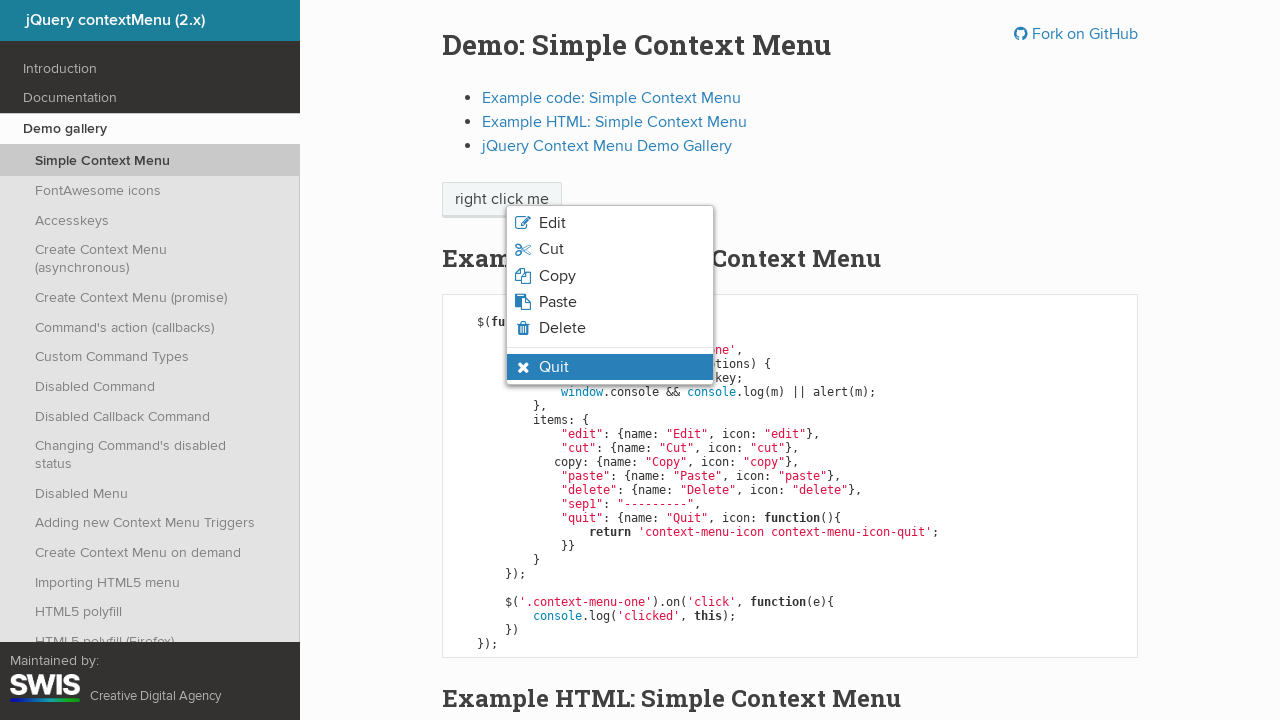

Verified hover state is applied to quit menu item
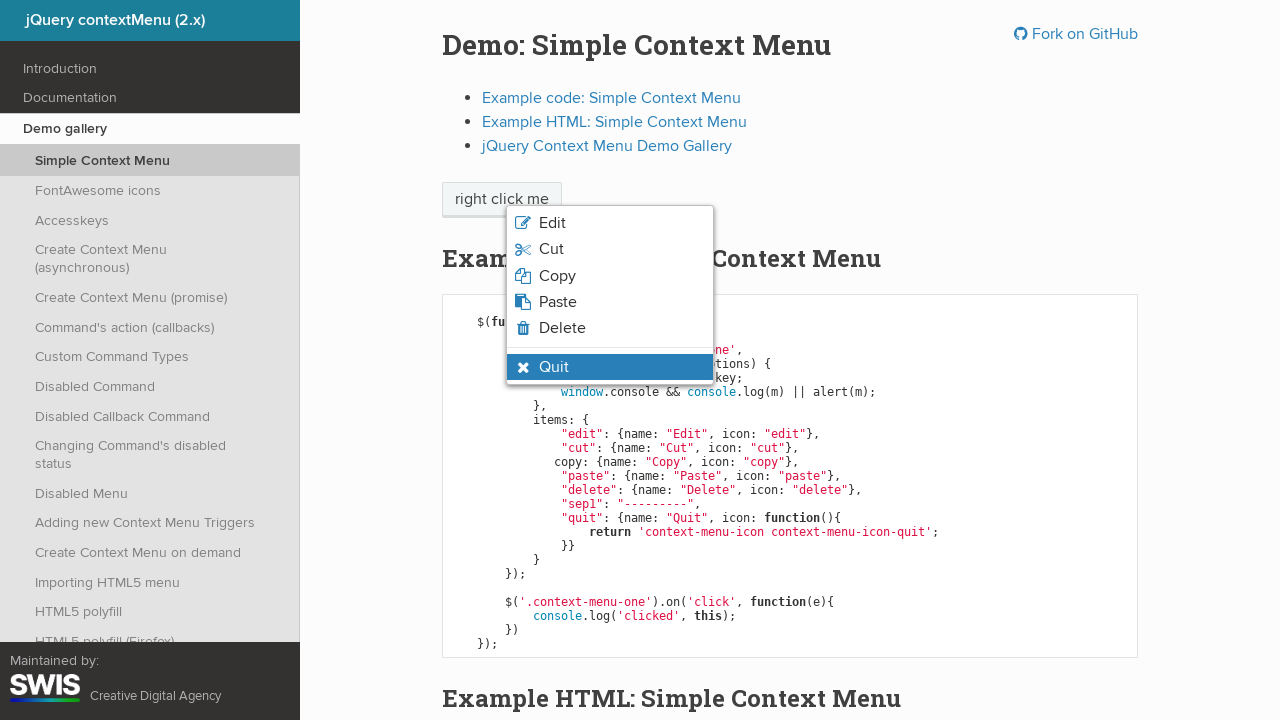

Clicked quit menu option at (610, 367) on li.context-menu-icon-quit
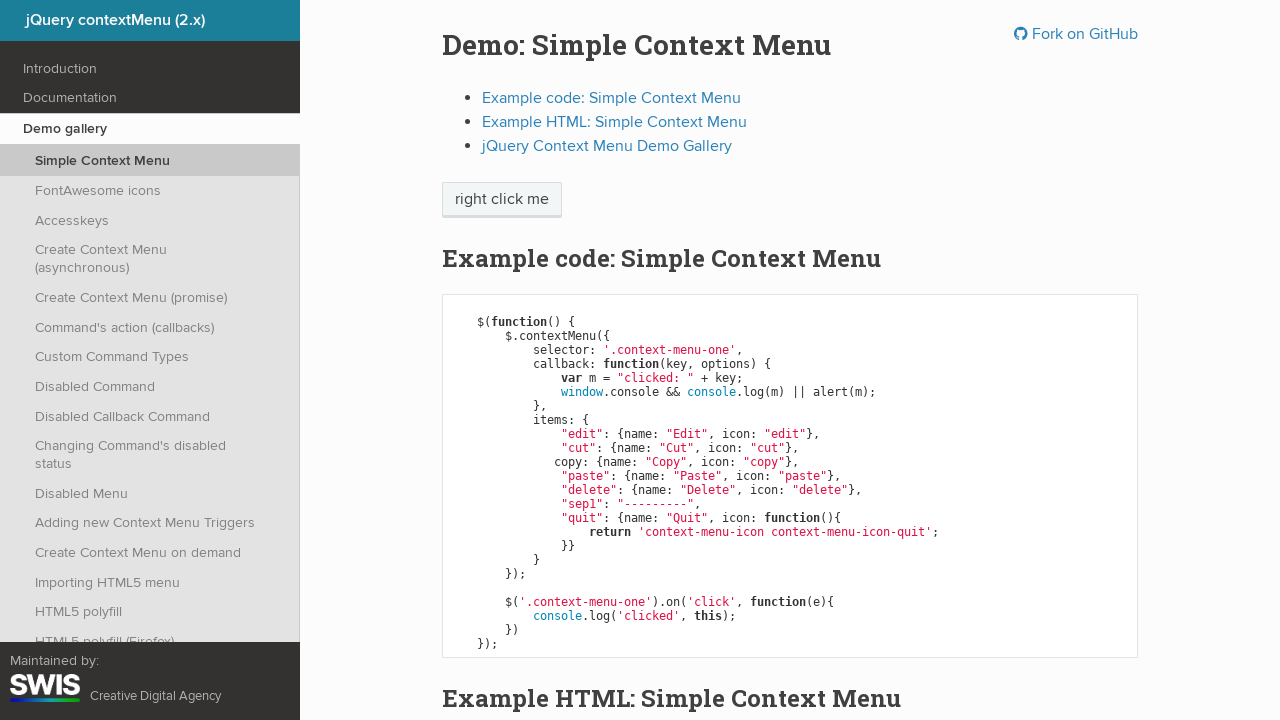

Alert dialog handler registered and accepted
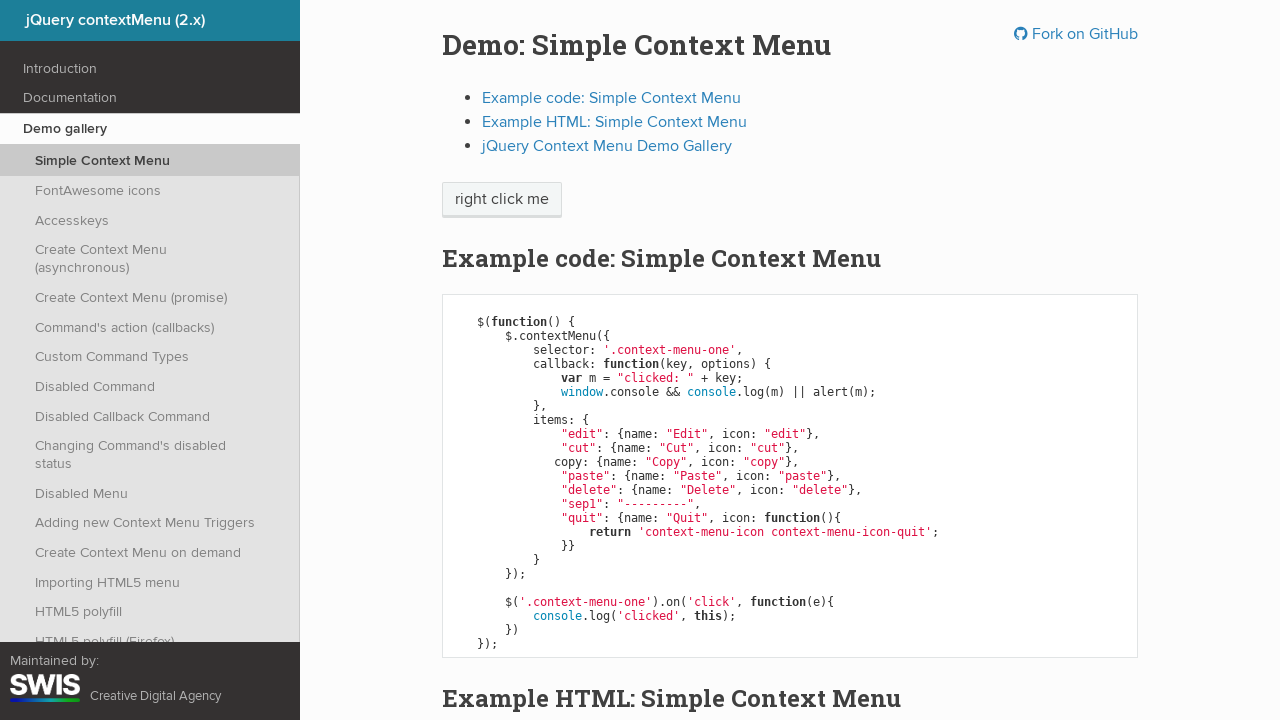

Verified context menu is closed after quit action
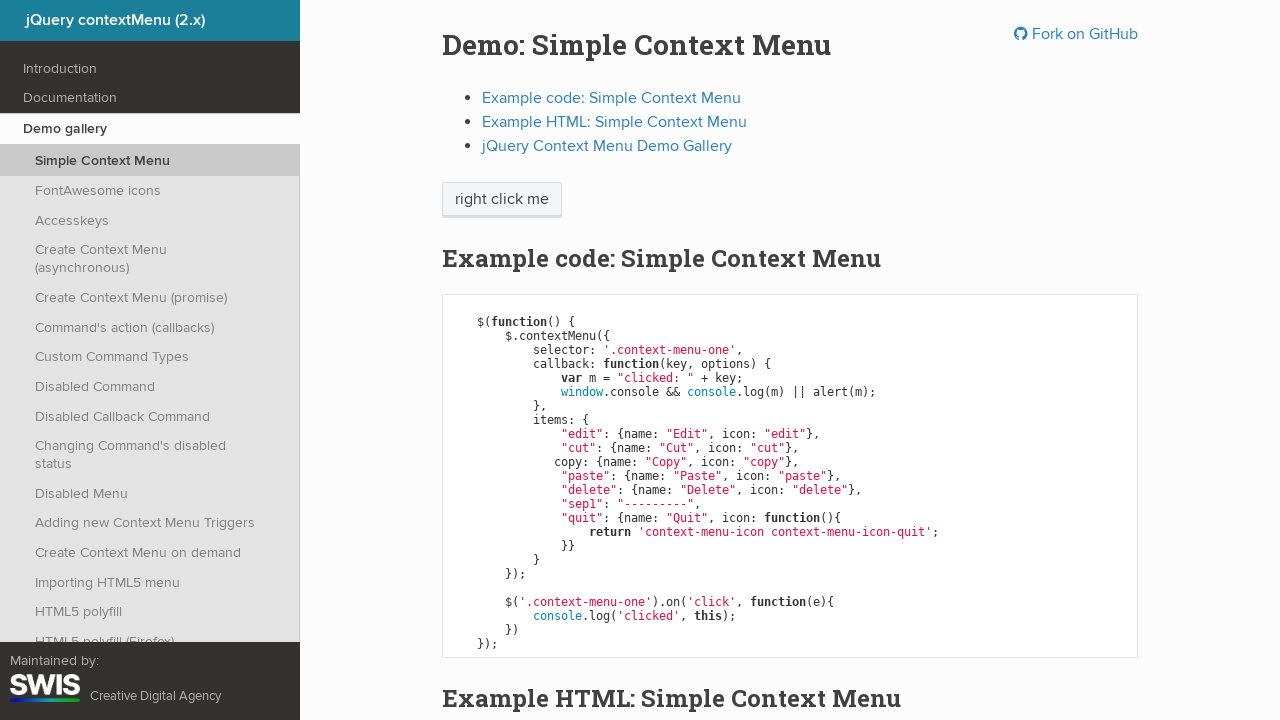

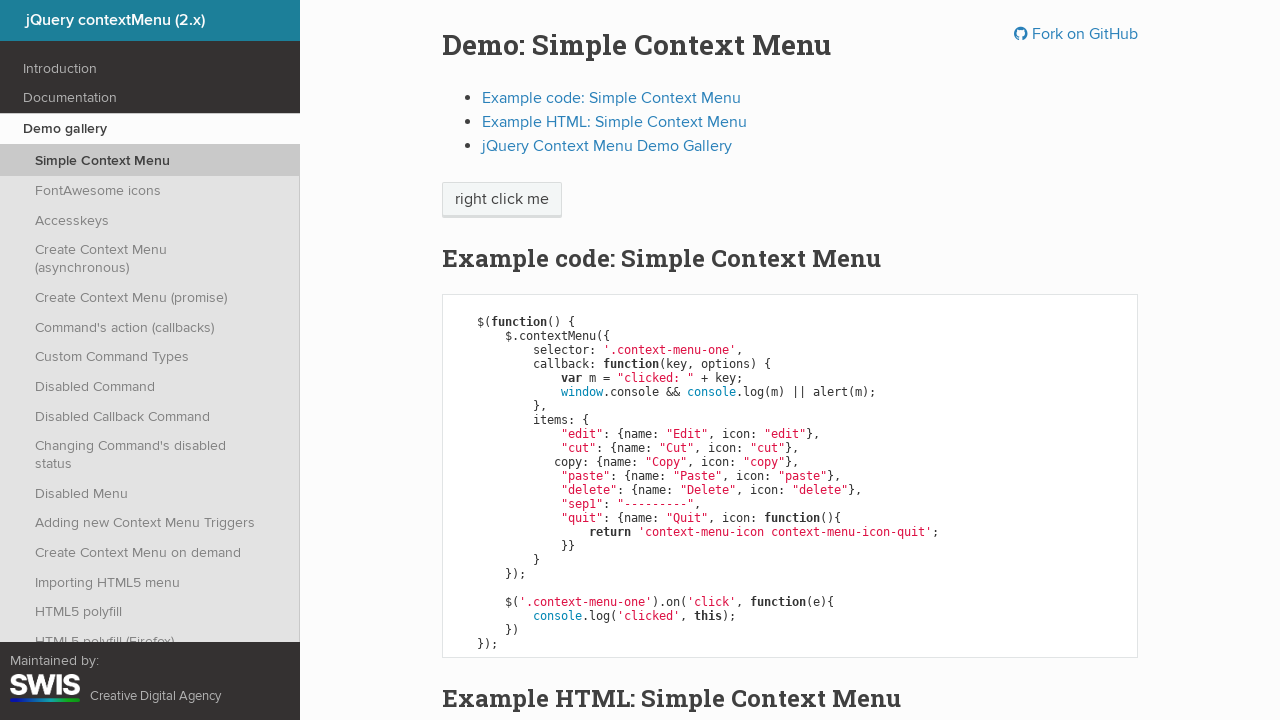